Tests unchecking all checkboxes on the page by iterating through them

Starting URL: https://rahulshettyacademy.com/AutomationPractice/

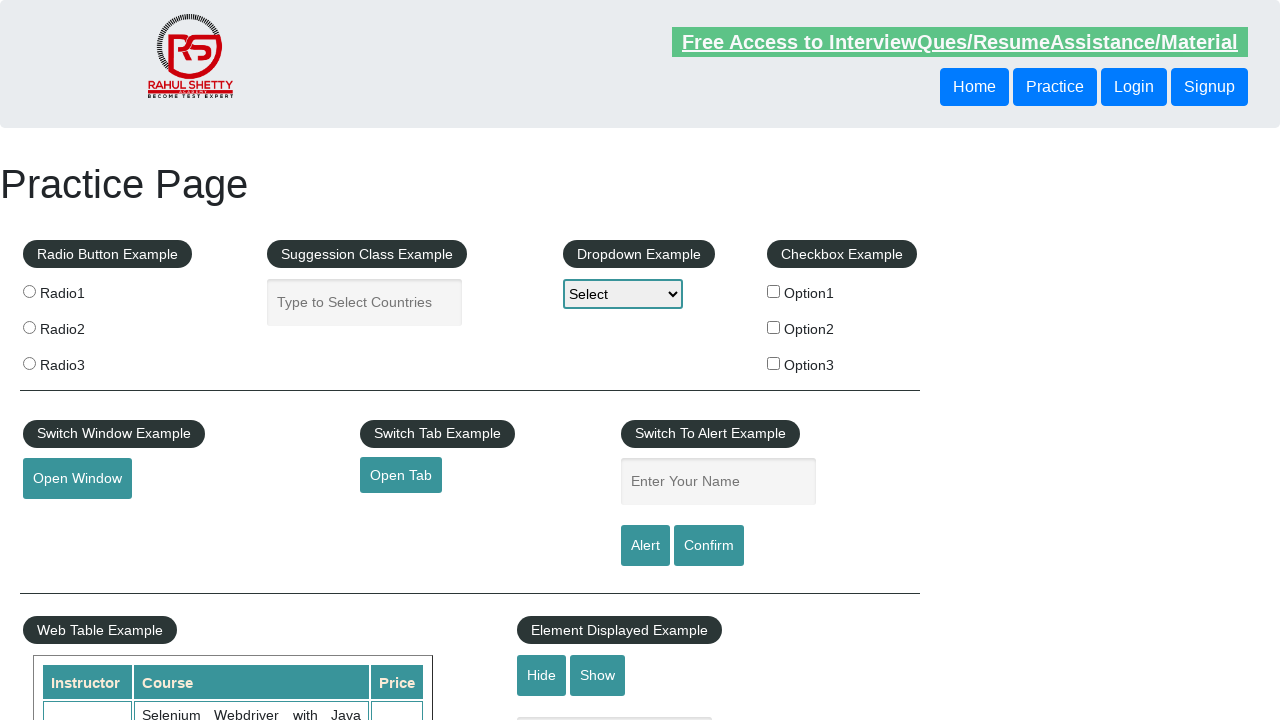

Retrieved all checkboxes from the page
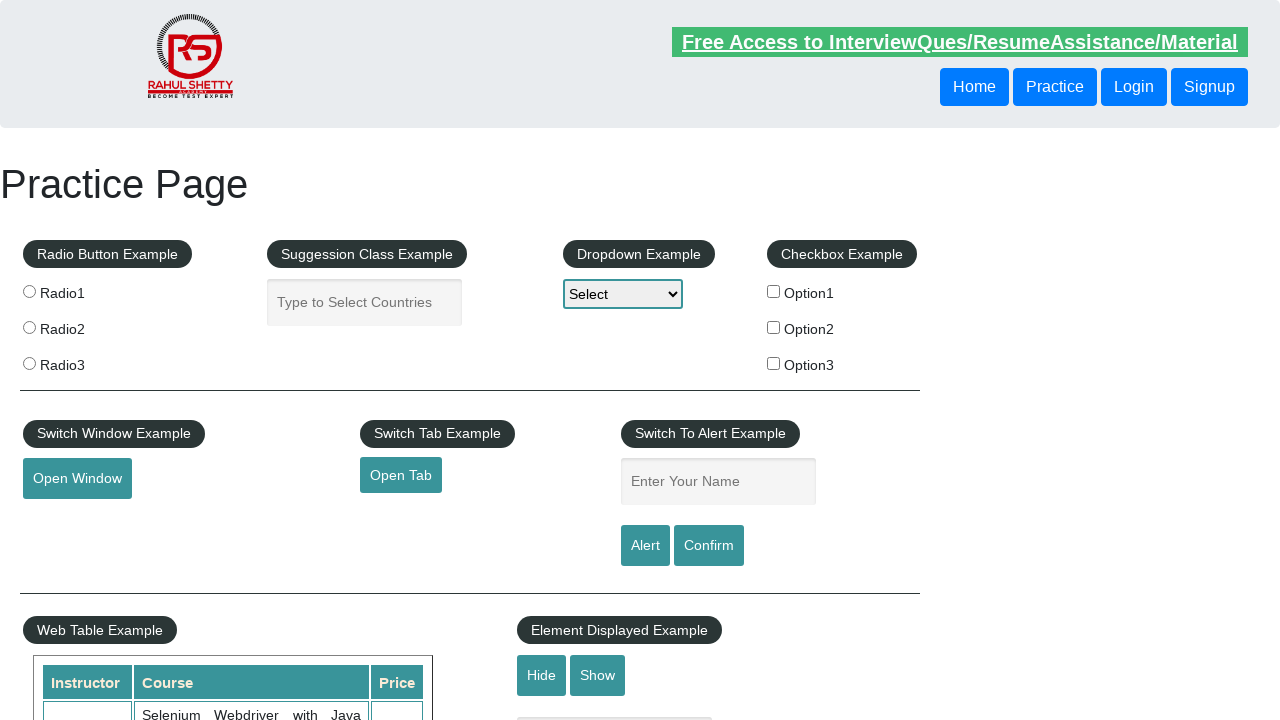

Clicked a checkbox to uncheck it
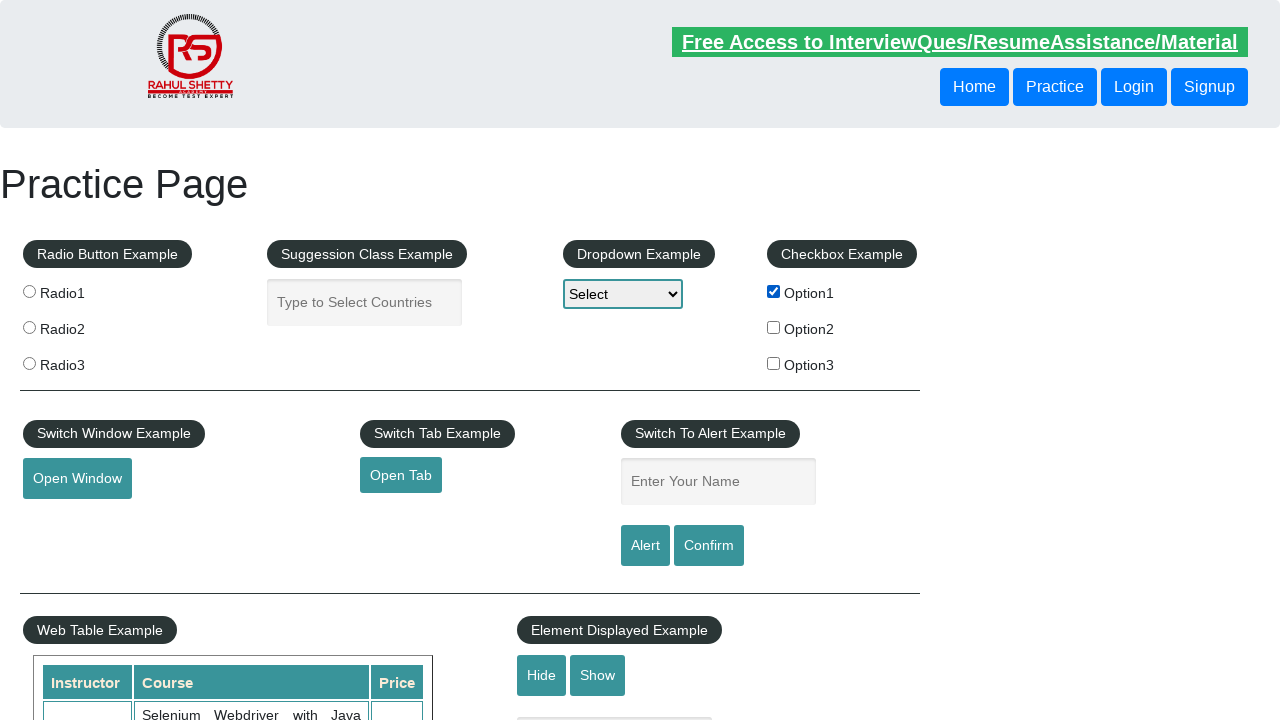

Clicked a checkbox to uncheck it
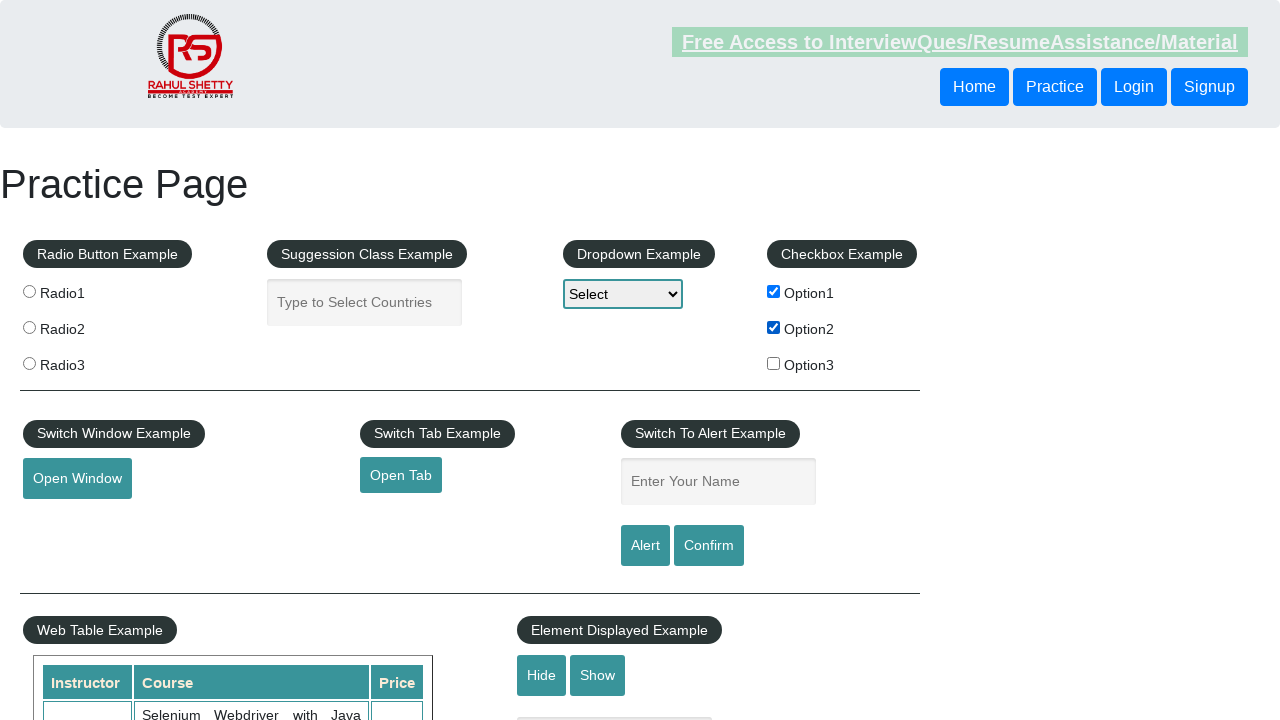

Clicked a checkbox to uncheck it
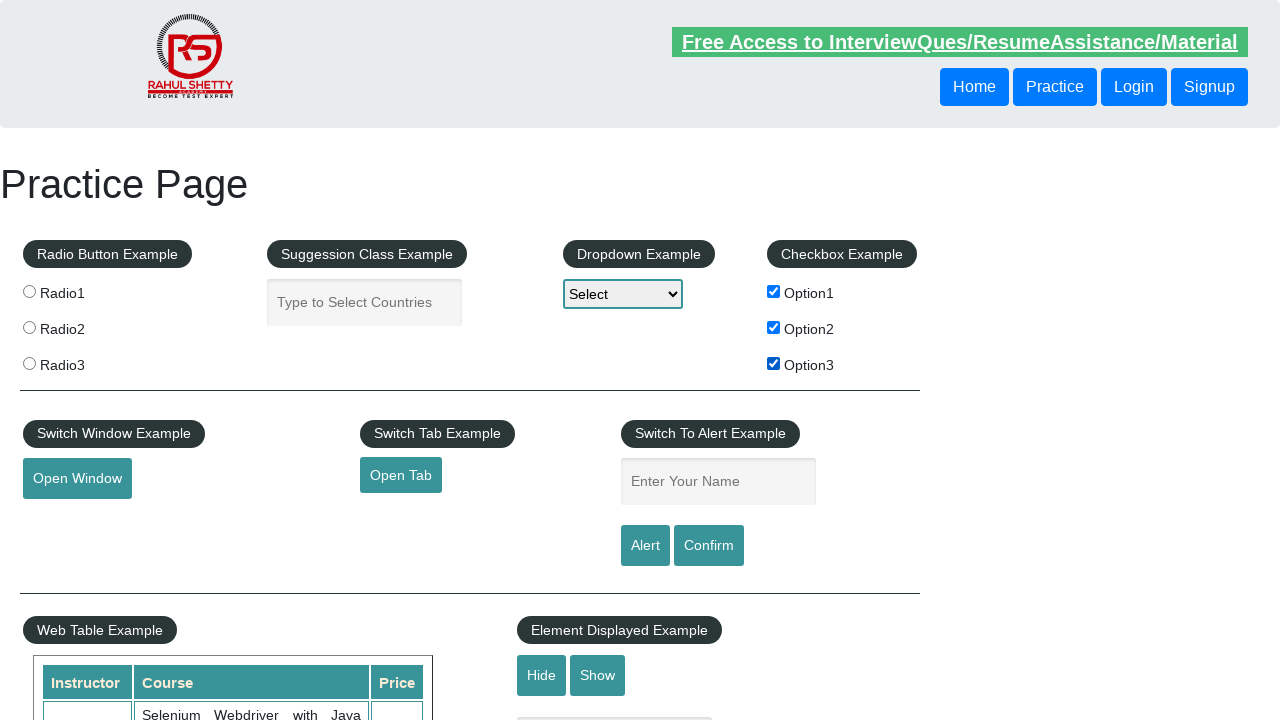

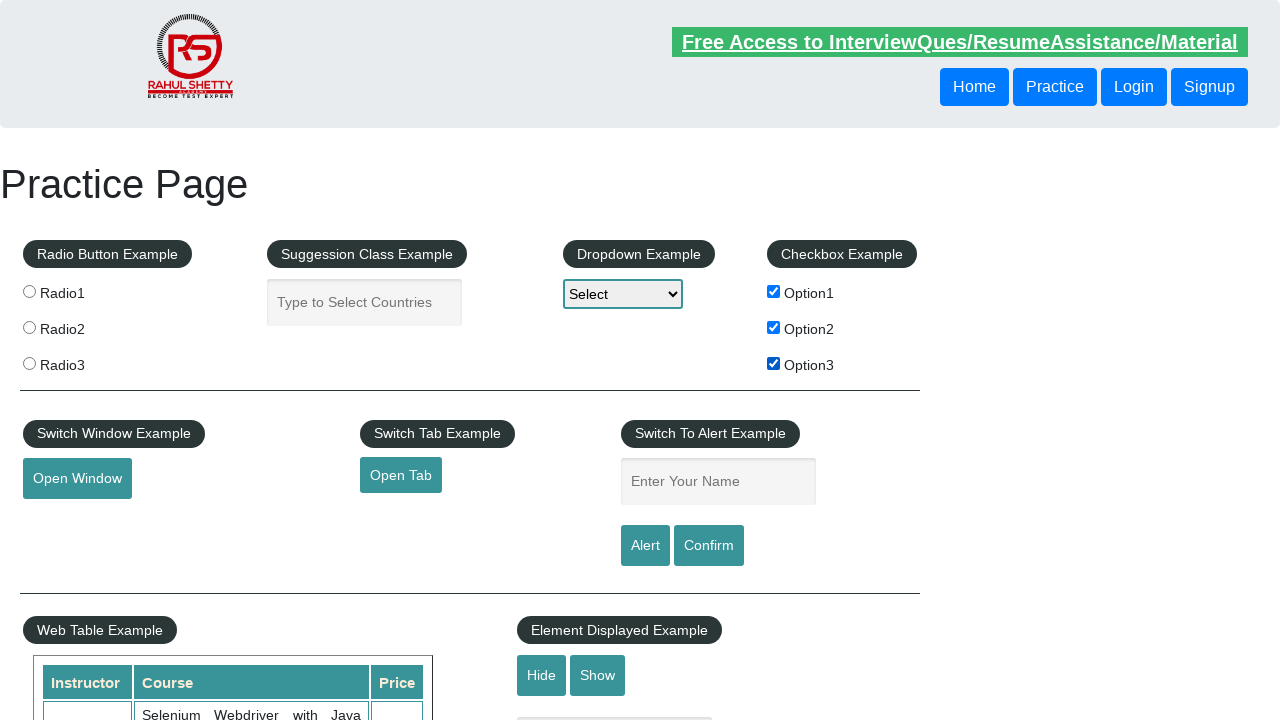